Tests hover interaction on a tooltip by moving mouse over an input field and verifying the tooltip content appears

Starting URL: https://automationfc.github.io/jquery-tooltip/

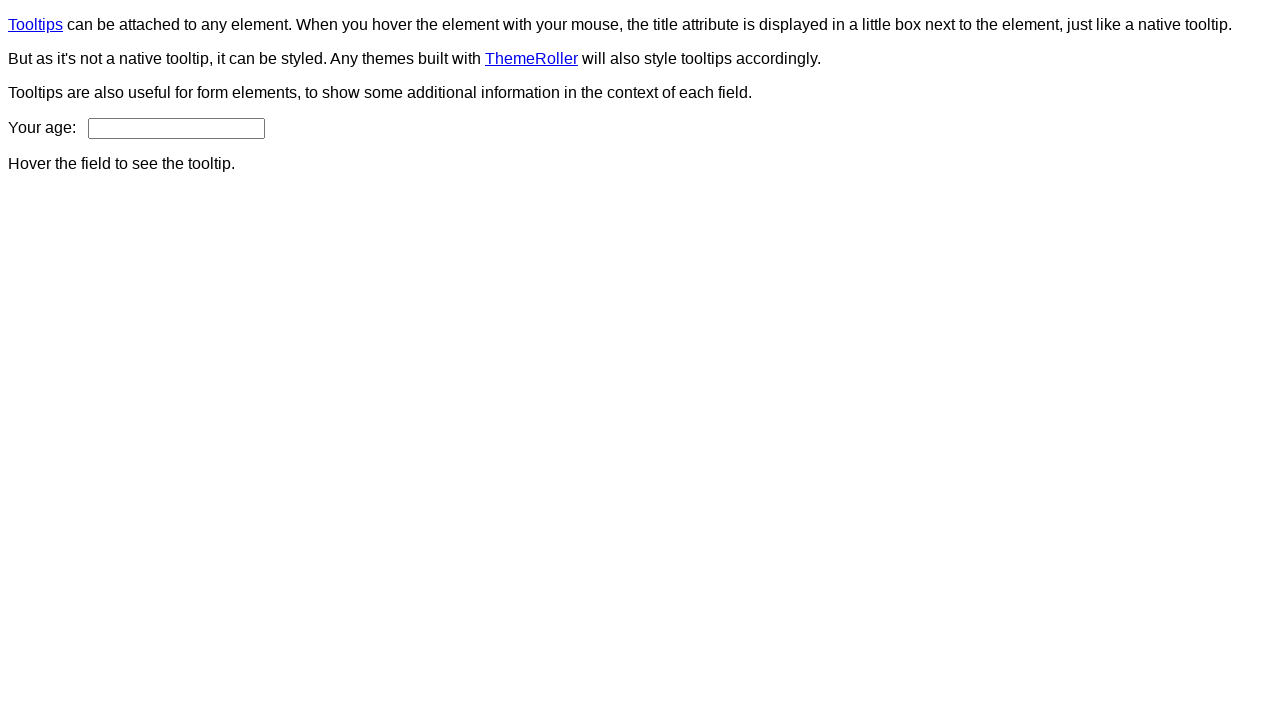

Hovered over age input field to trigger tooltip at (176, 128) on input#age
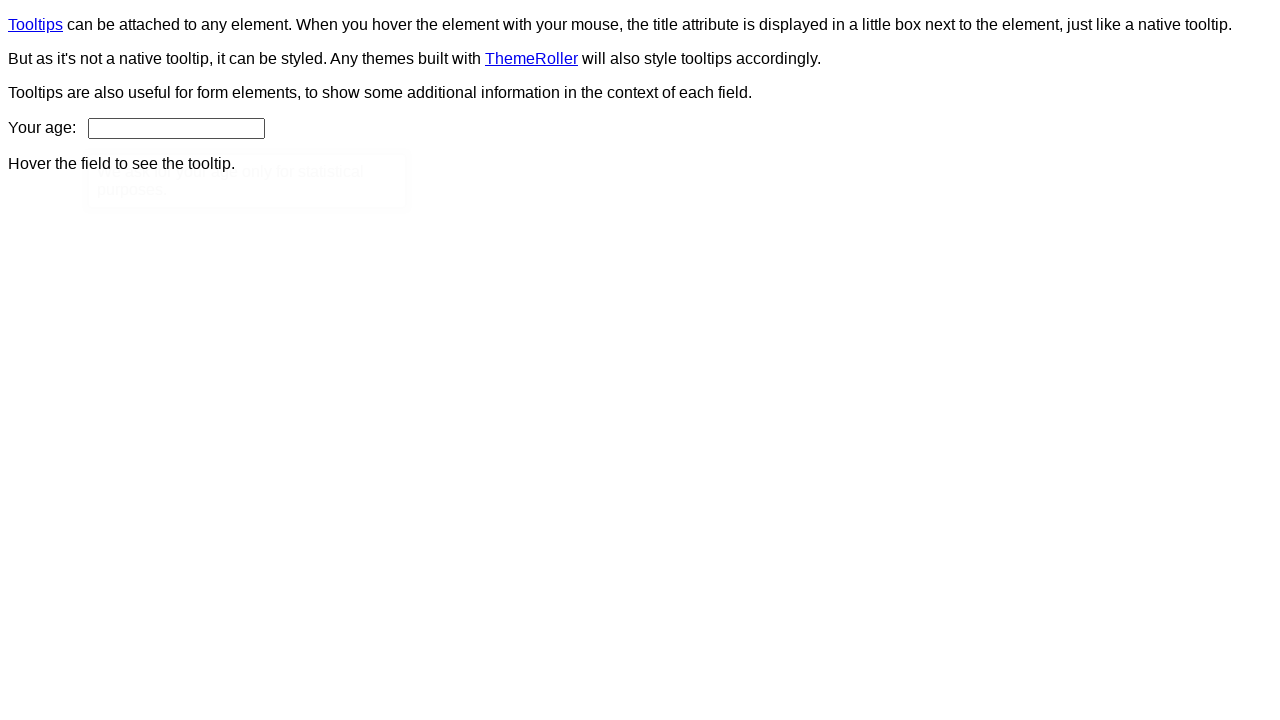

Tooltip element loaded and is visible
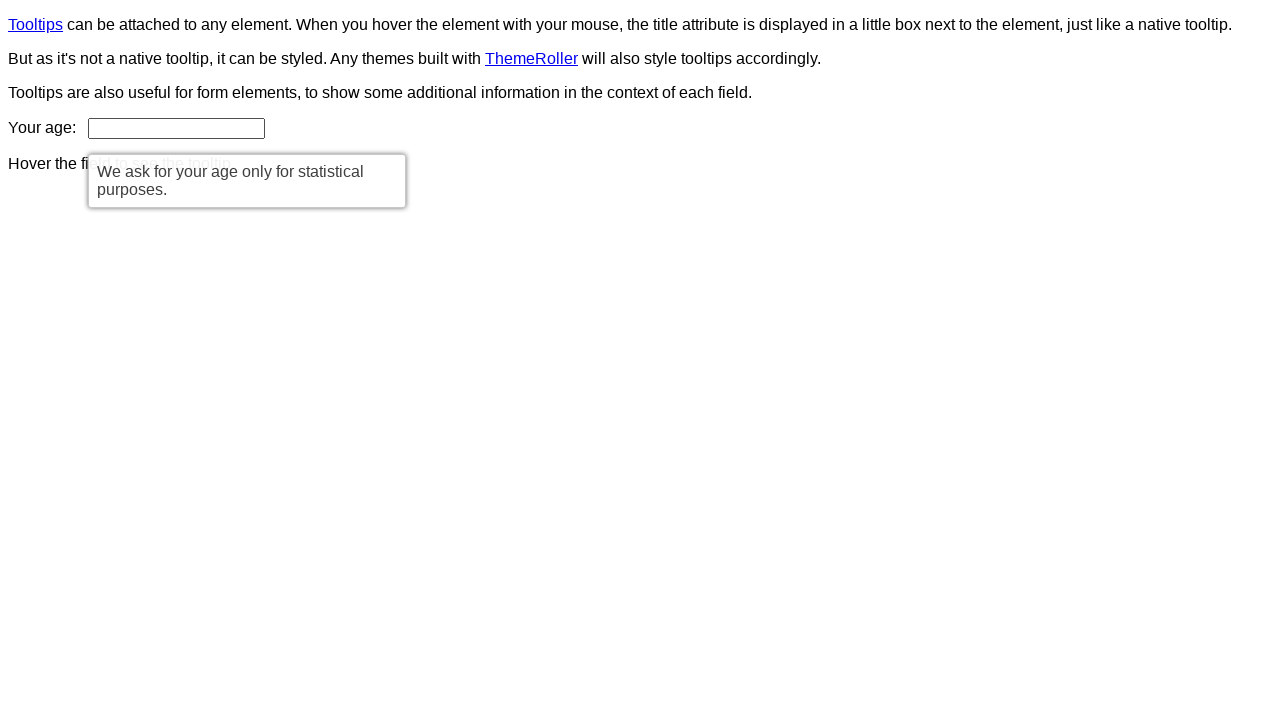

Verified tooltip content matches expected text: 'We ask for your age only for statistical purposes.'
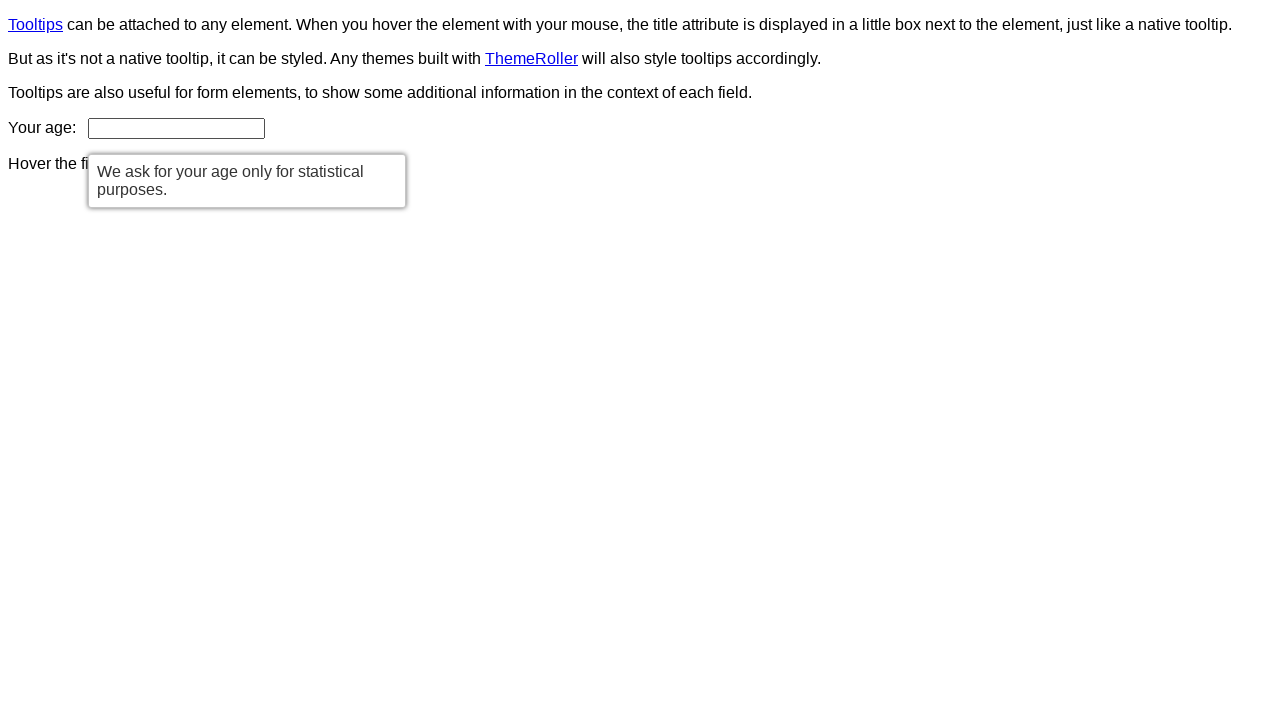

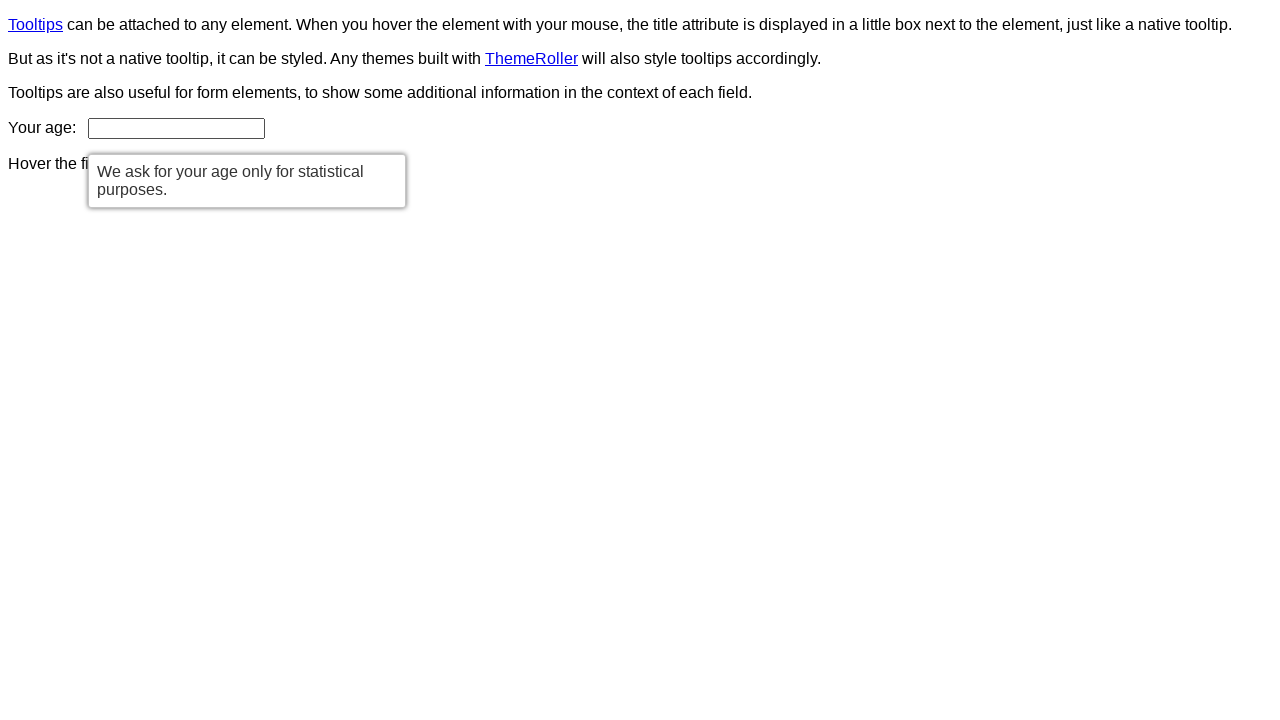